Navigates to devby.io website. The original script had no meaningful actions after navigation (only a placeholder comment).

Starting URL: https://devby.io/

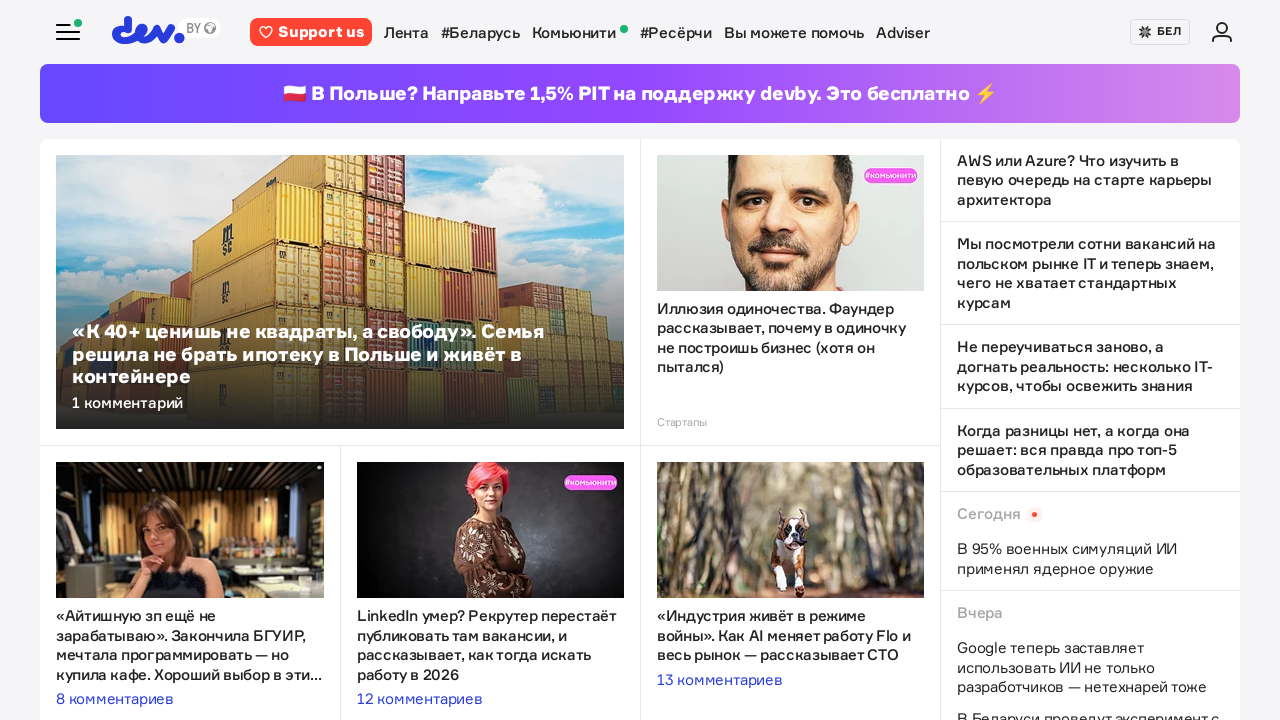

Navigated to devby.io website
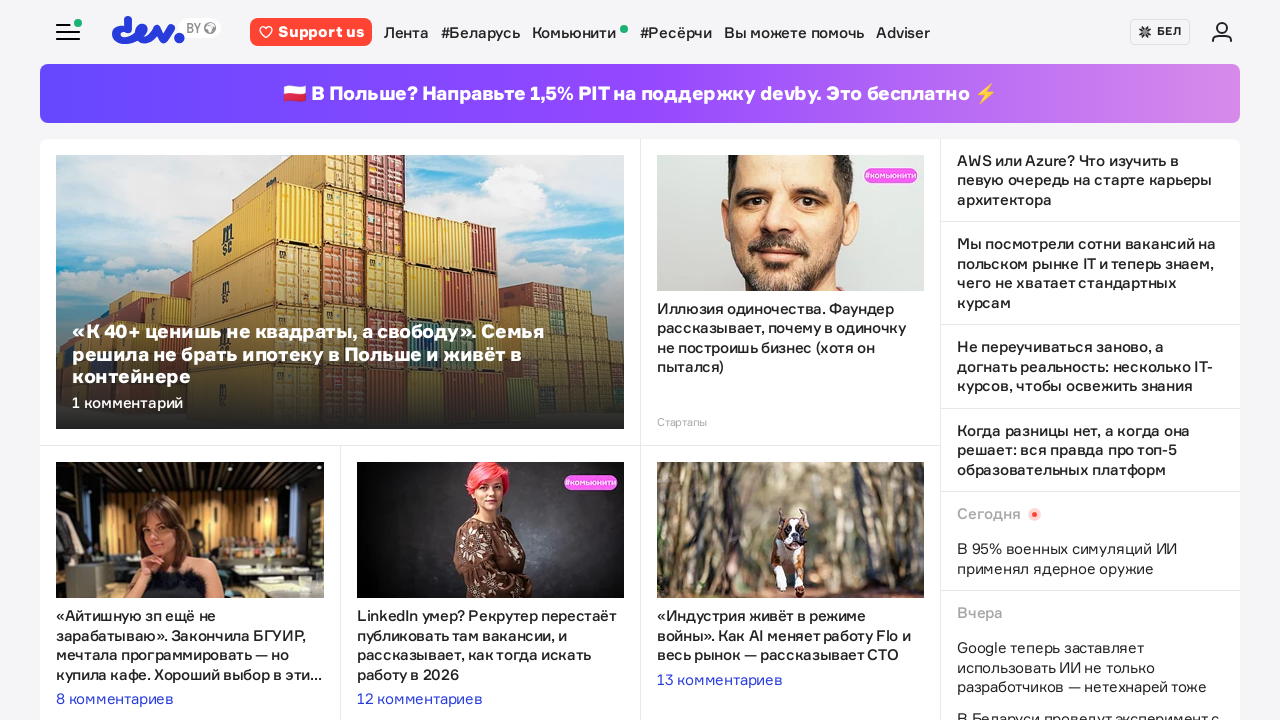

Page loaded - DOM content ready
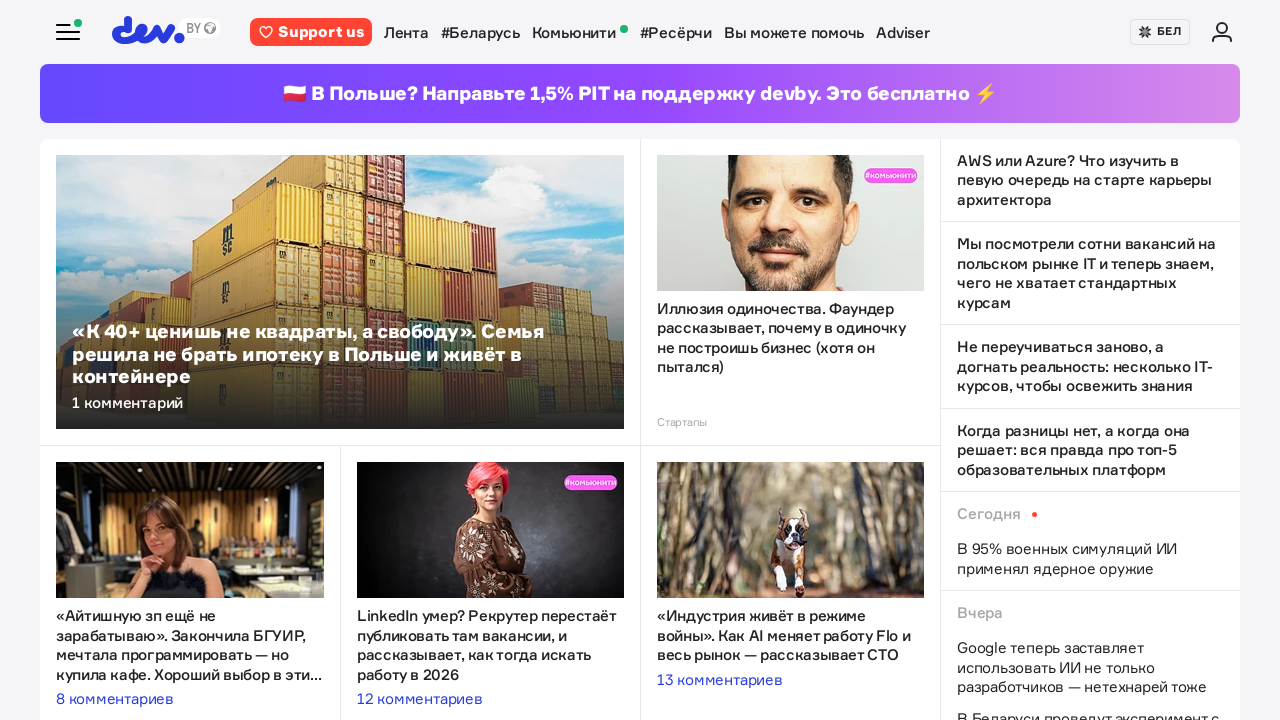

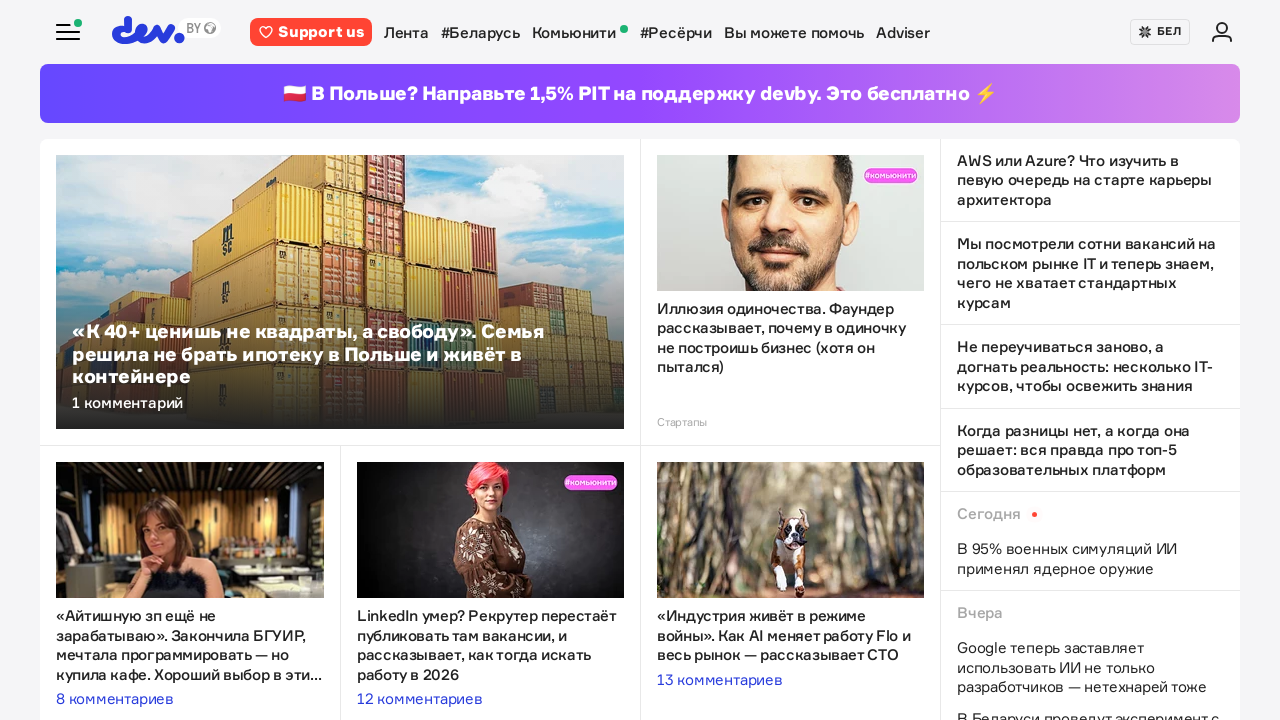